Tests clicking the Male gender radio button on the DemoQA practice form

Starting URL: https://demoqa.com/automation-practice-form

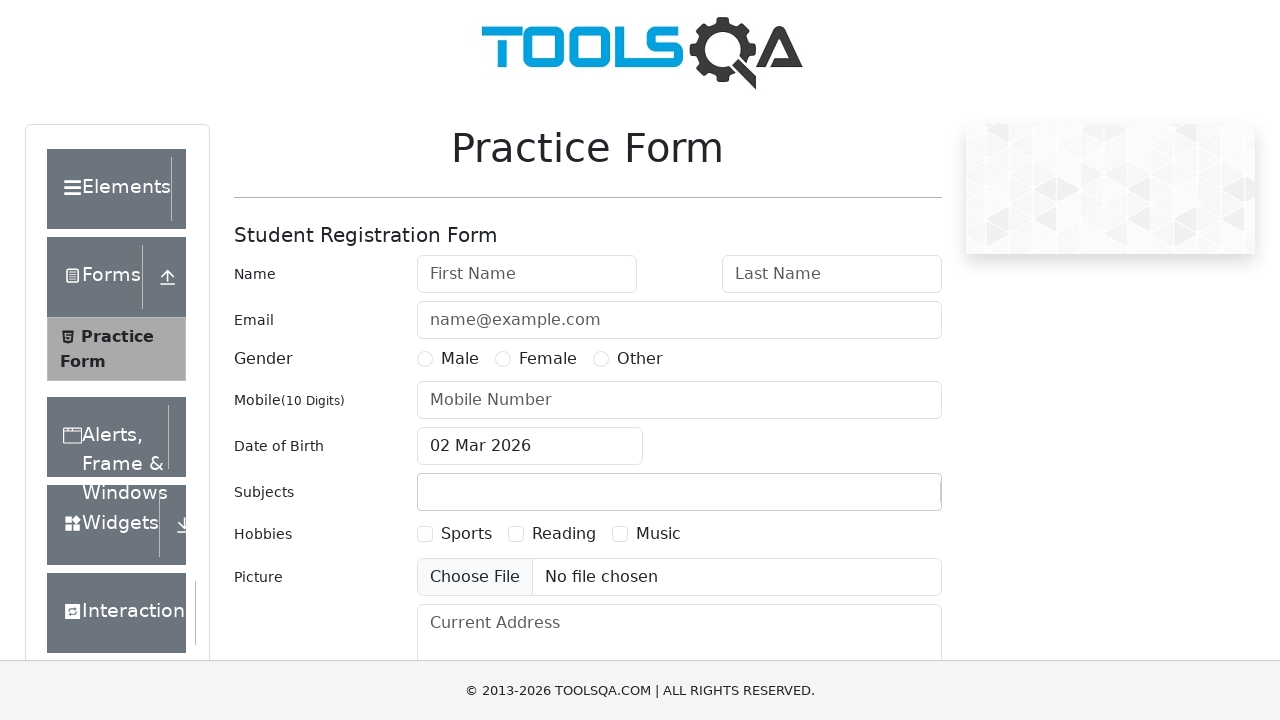

Located the Male gender radio button label
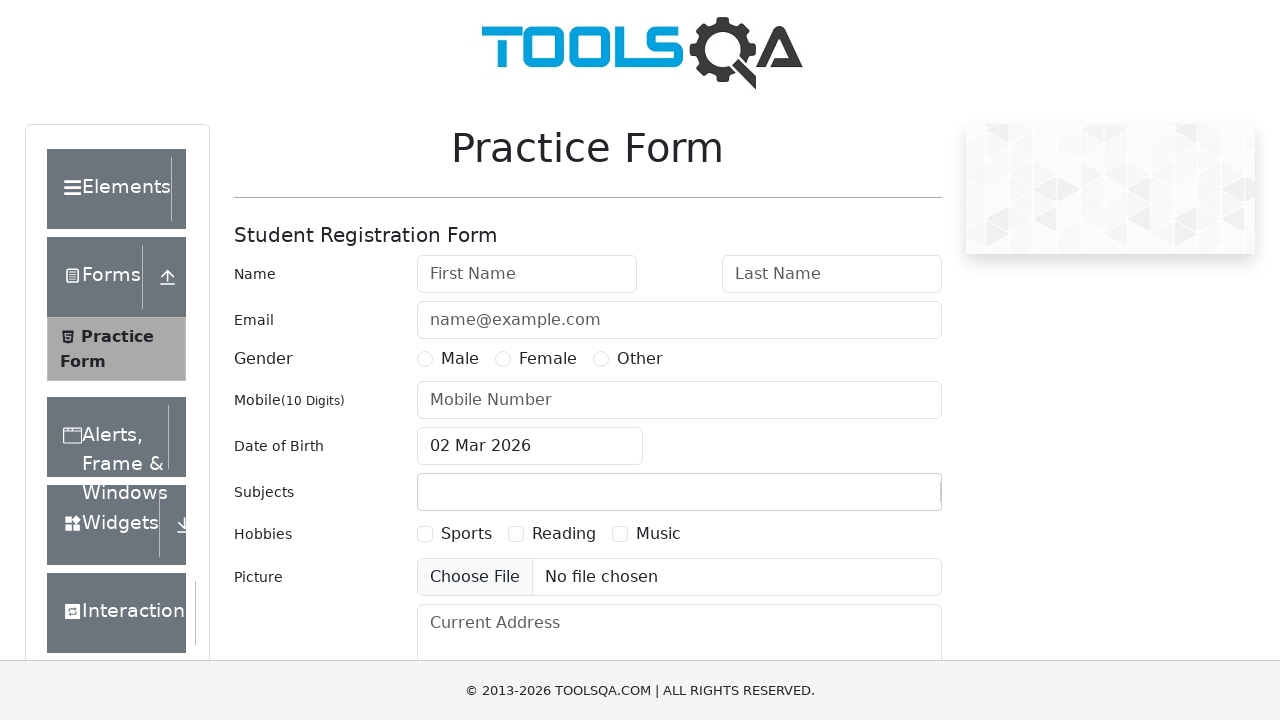

Clicked the Male gender radio button at (460, 359) on label[for='gender-radio-1']
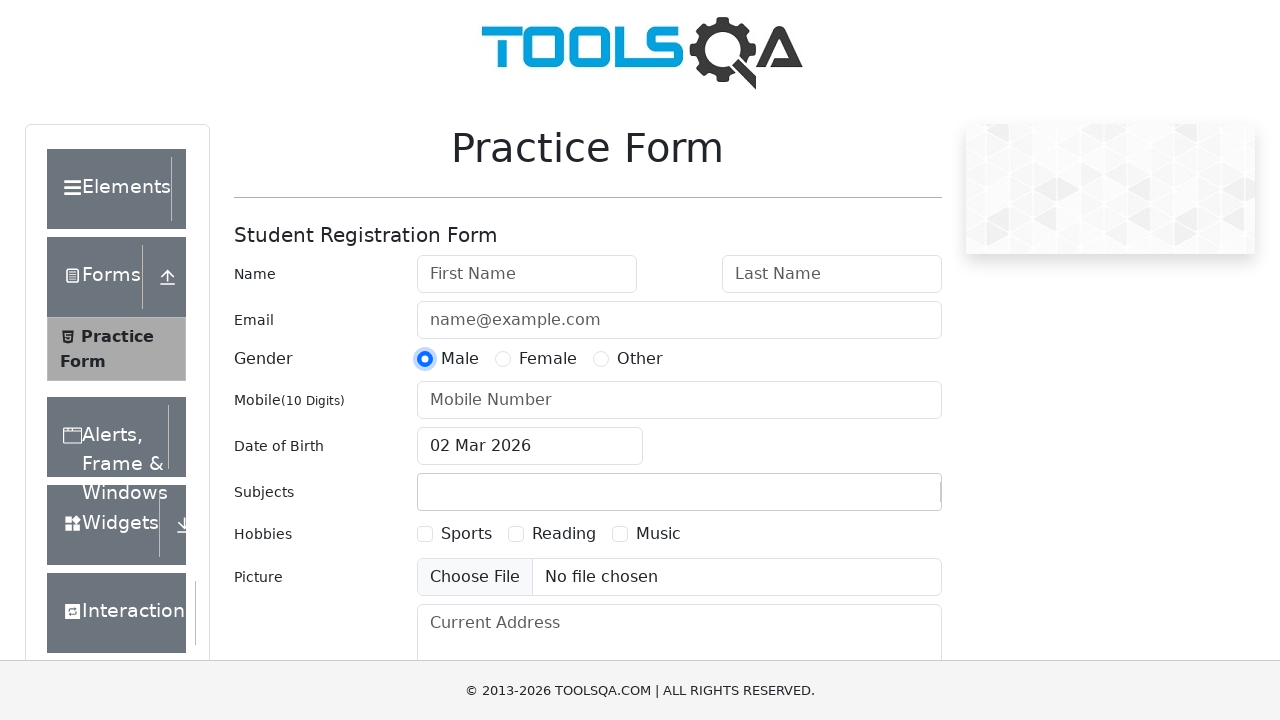

Waited 500ms for radio button selection to complete
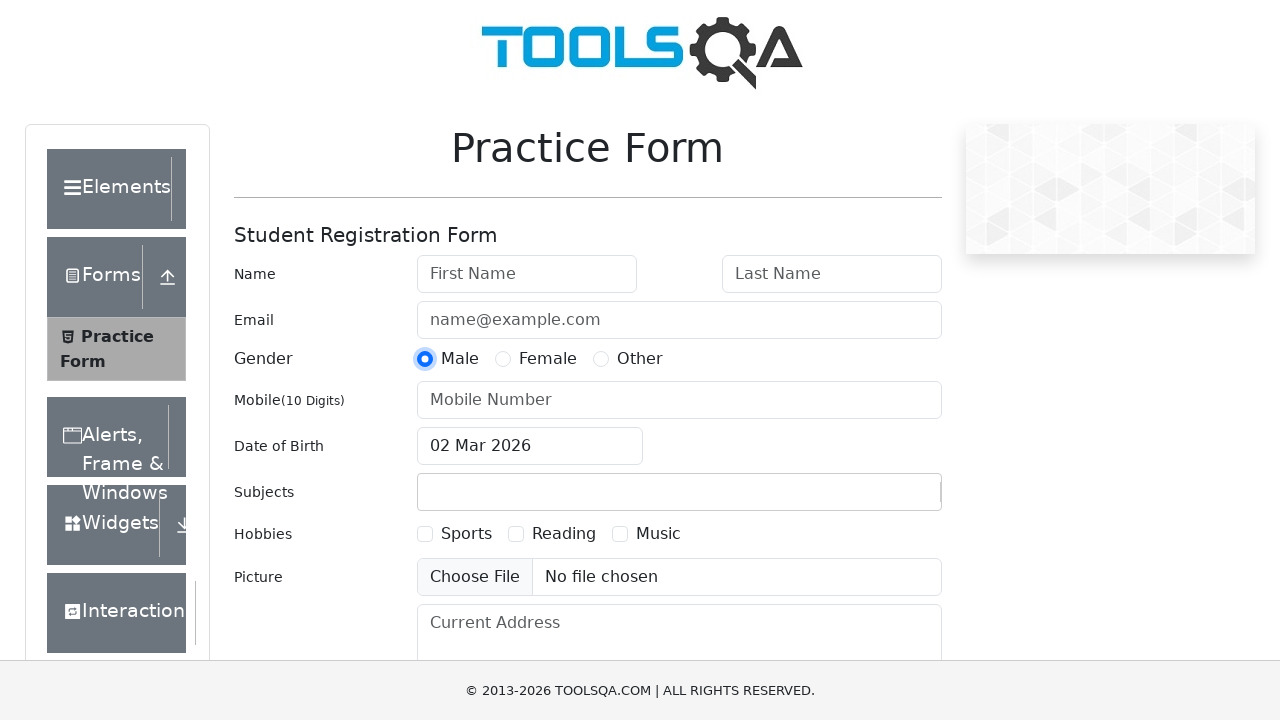

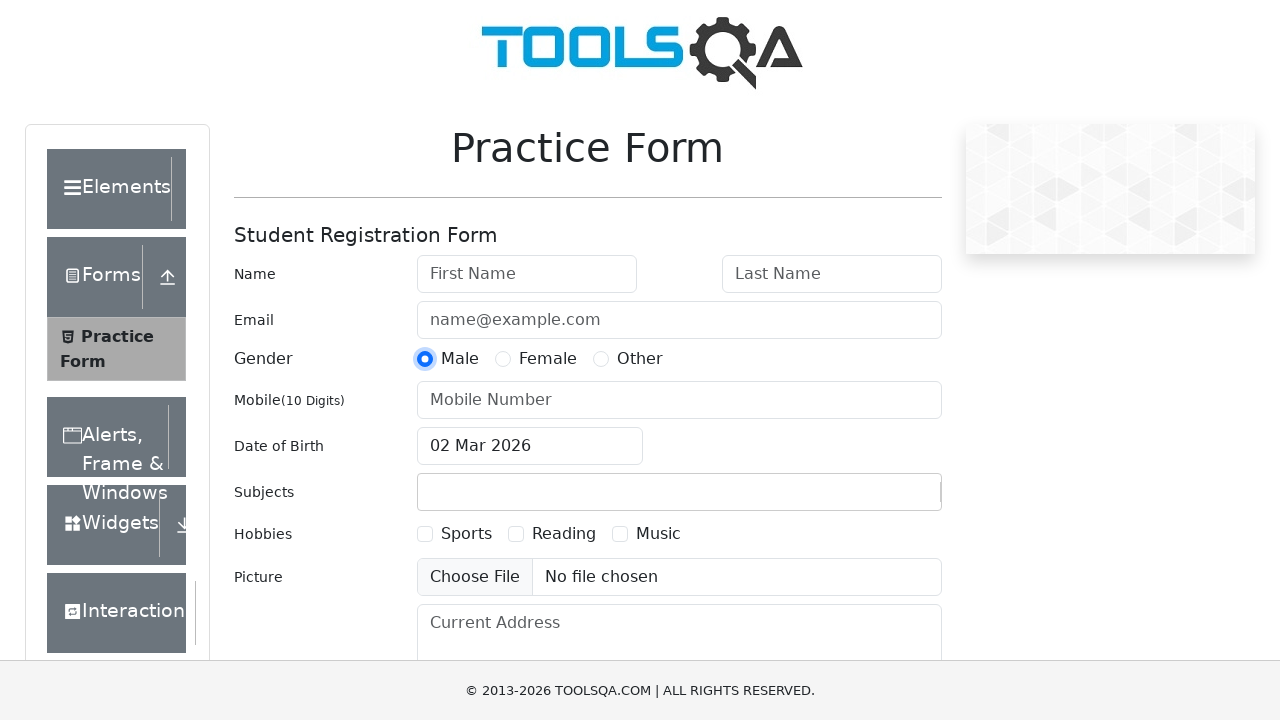